Tests a web form by entering text in a text box and clicking submit, then verifies the success message

Starting URL: https://www.selenium.dev/selenium/web/web-form.html

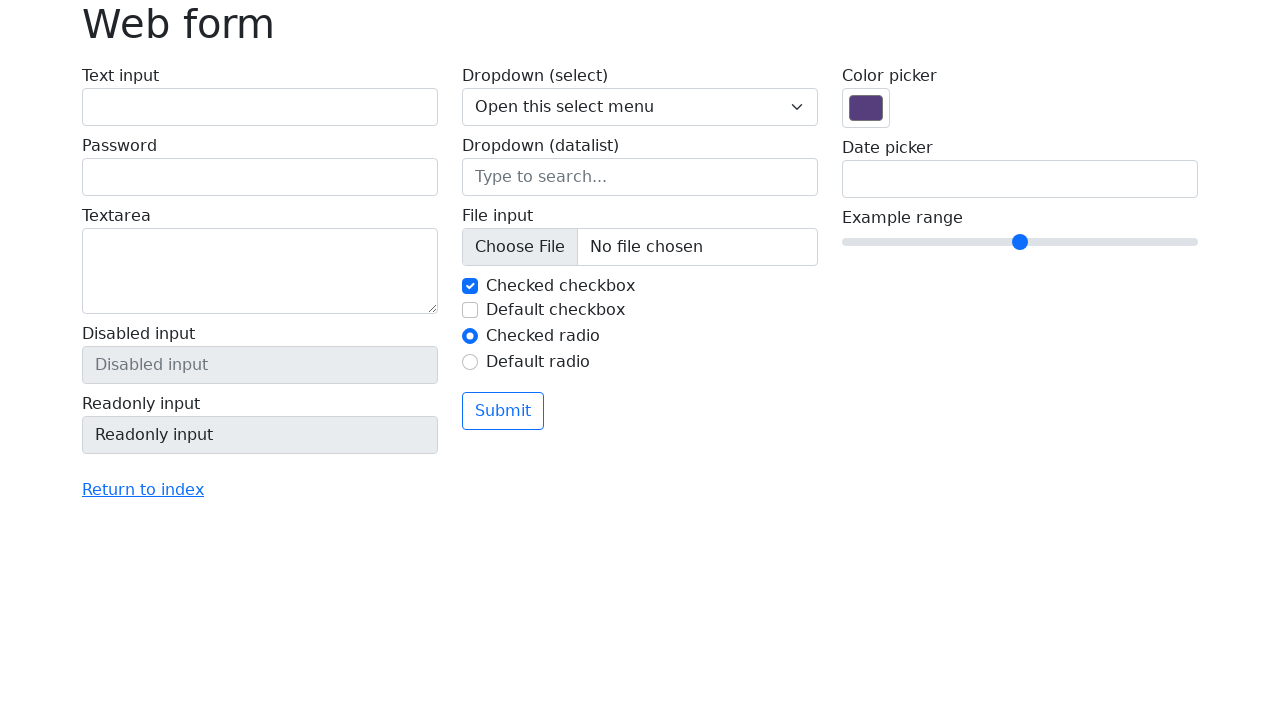

Filled text box with 'Selenium' on input[name='my-text']
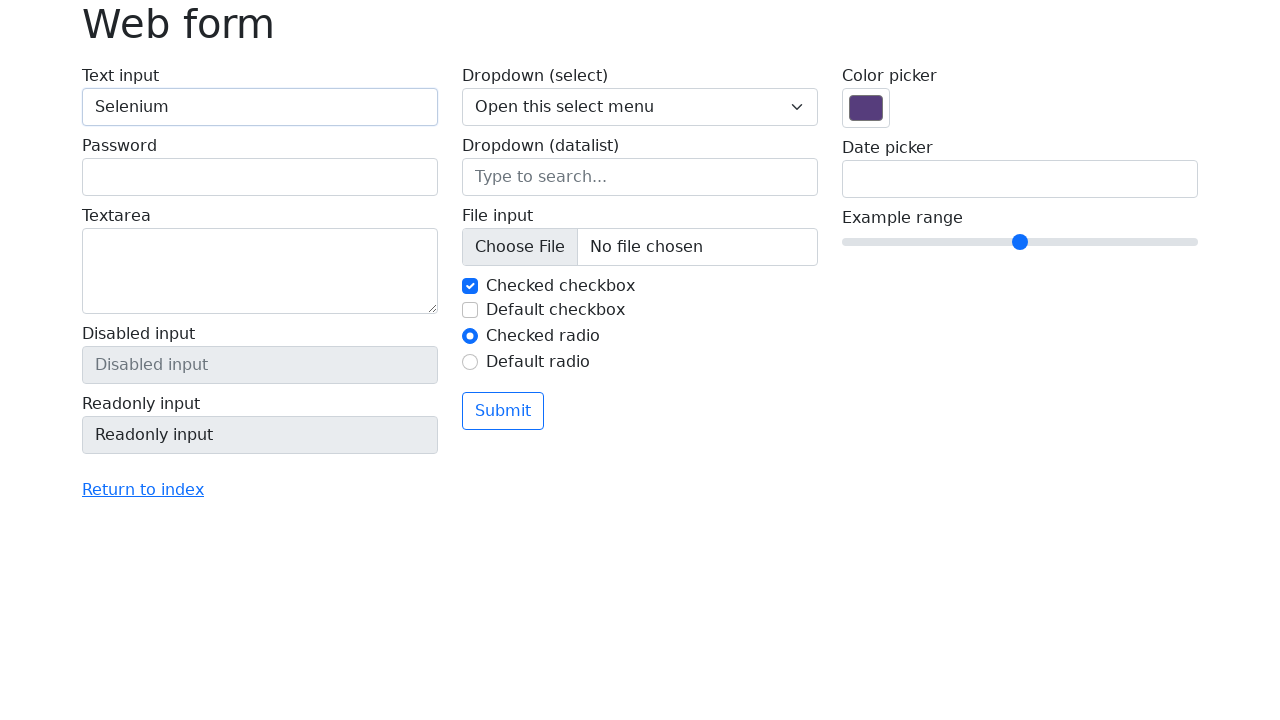

Clicked submit button at (503, 411) on button
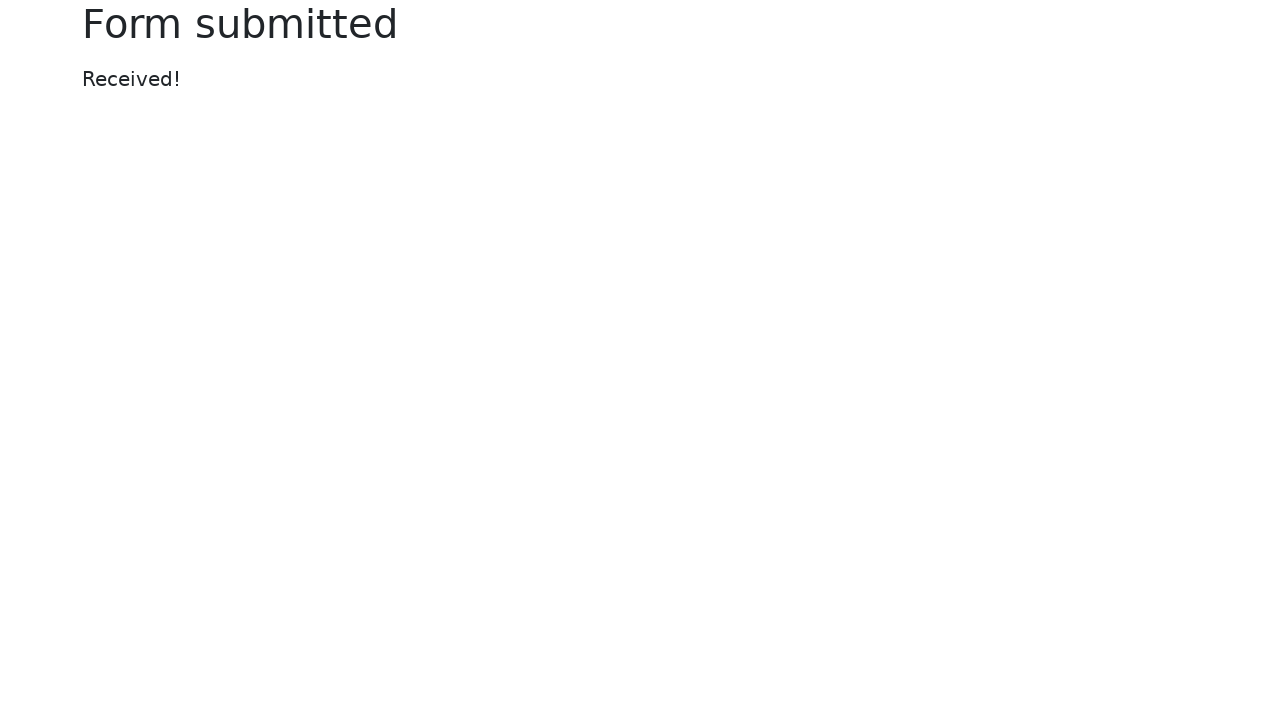

Success message appeared
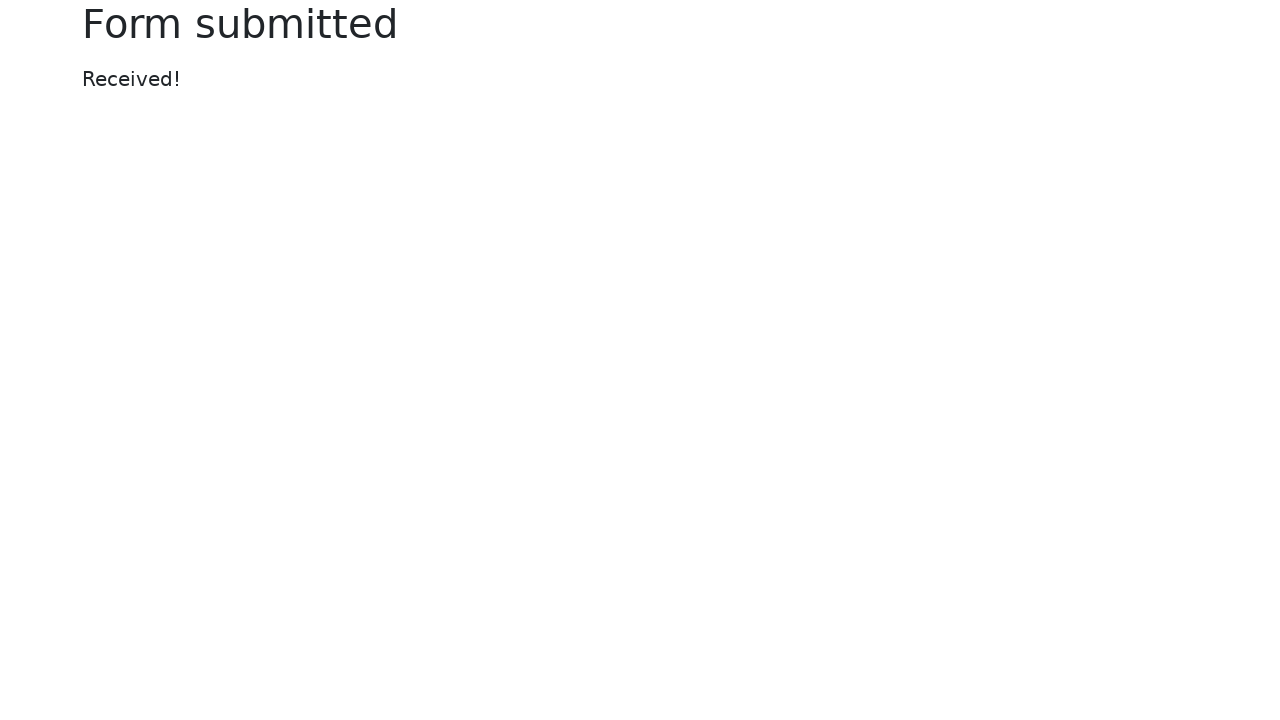

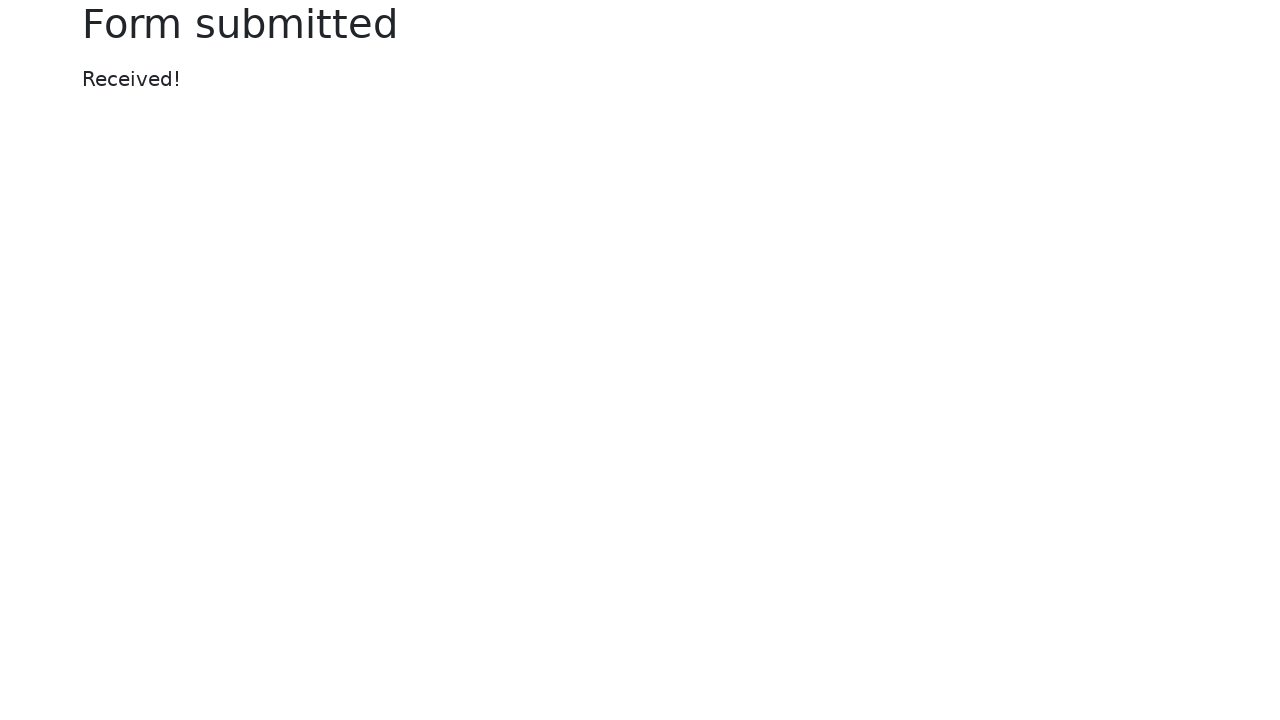